Tests handling JavaScript alert with explicit wait

Starting URL: https://the-internet.herokuapp.com/javascript_alerts

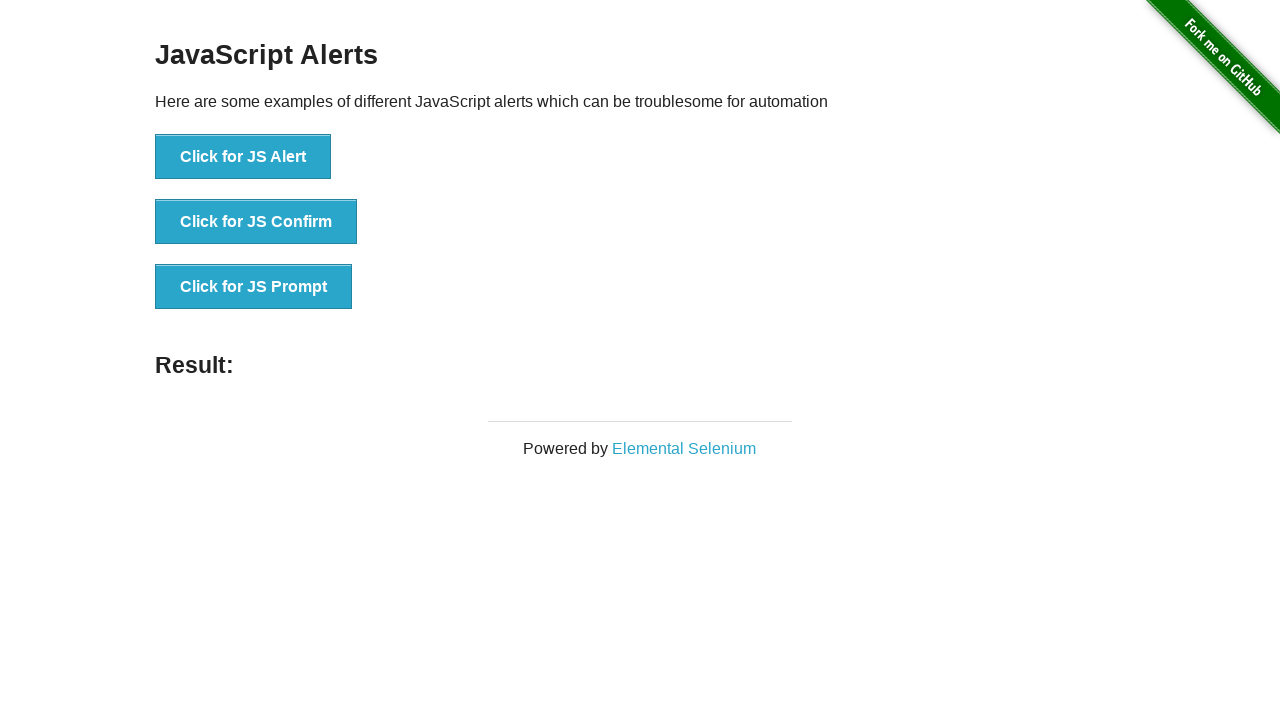

Set up dialog handler to automatically accept alerts
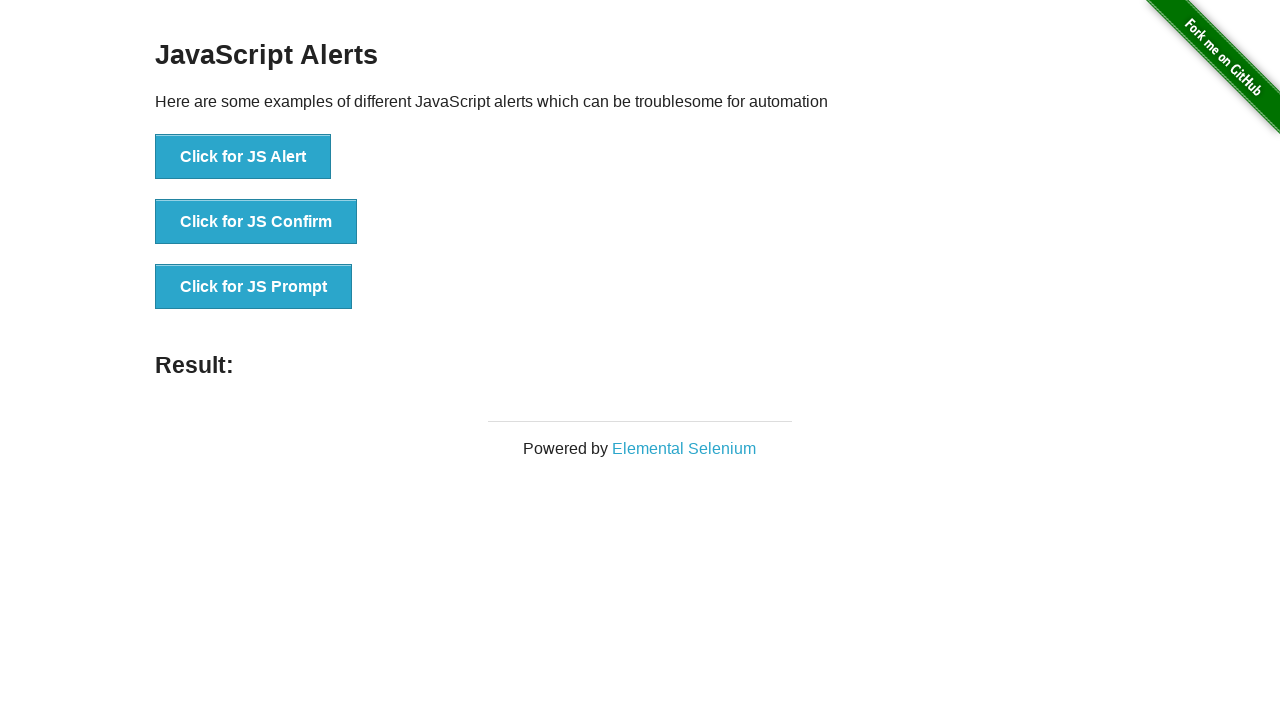

Clicked 'Click for JS Alert' button to trigger JavaScript alert at (243, 157) on xpath=//button[text()='Click for JS Alert']
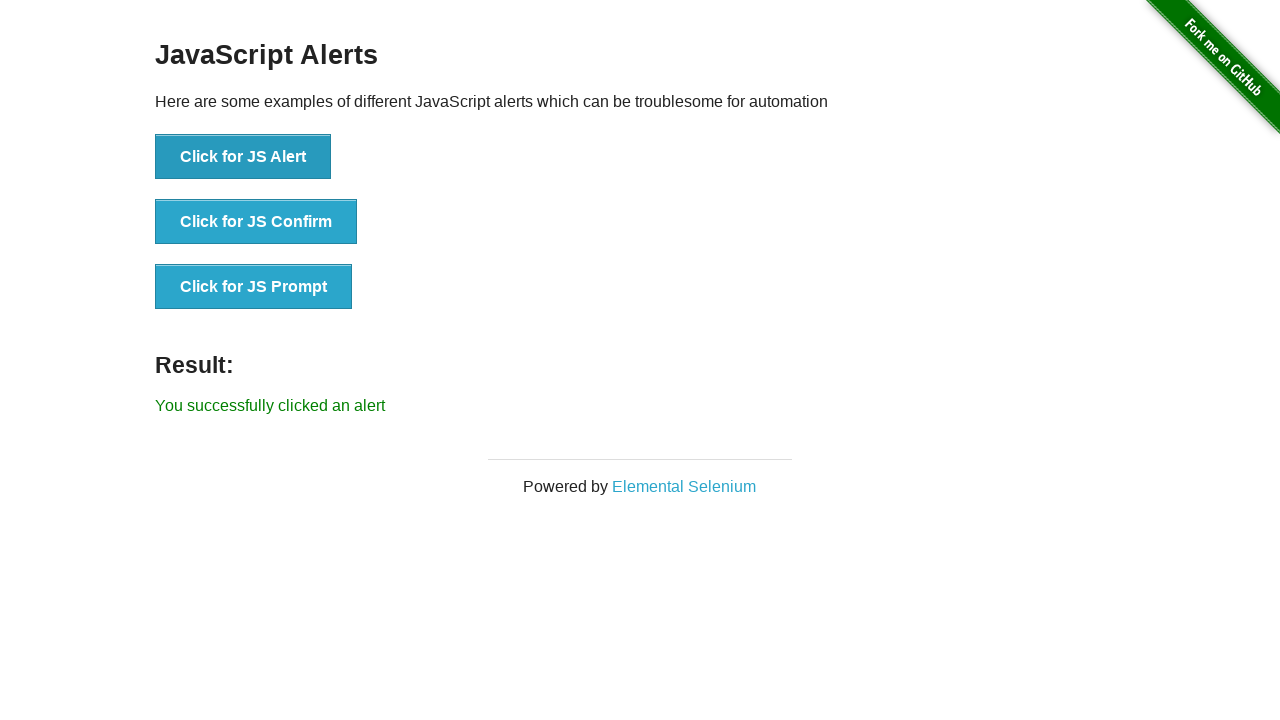

Retrieved result text from alert handling
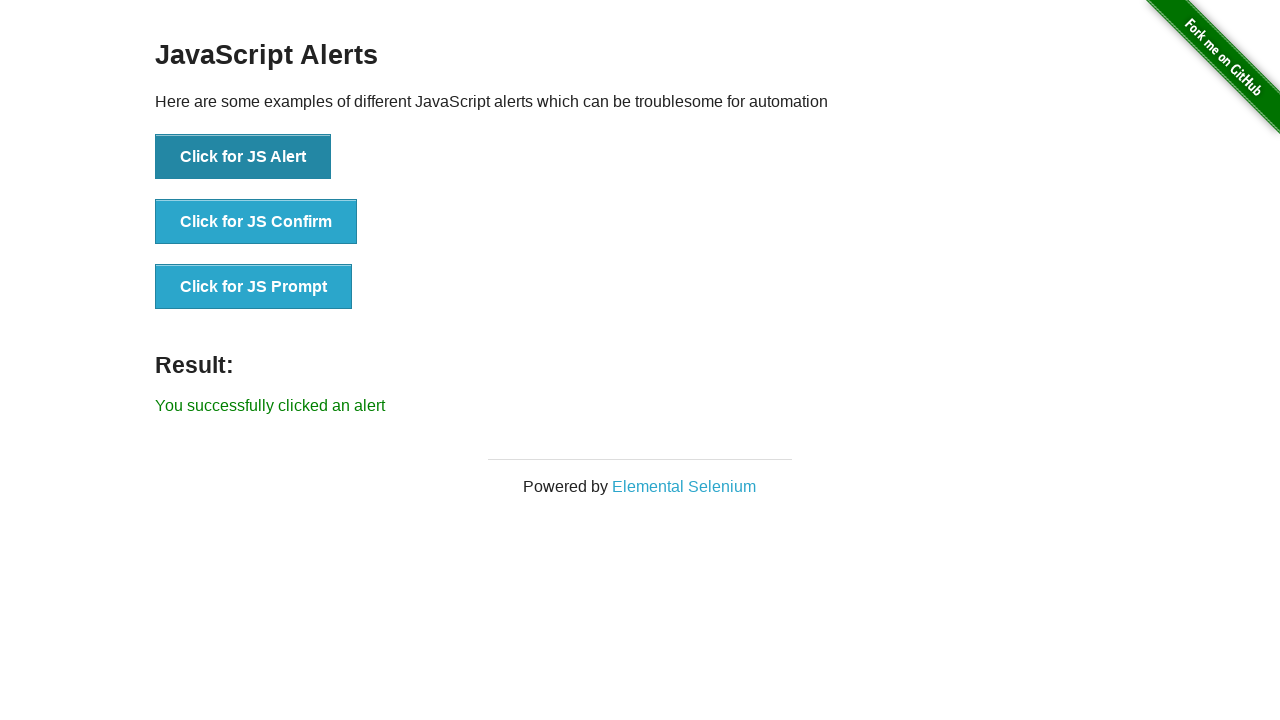

Printed result: You successfully clicked an alert
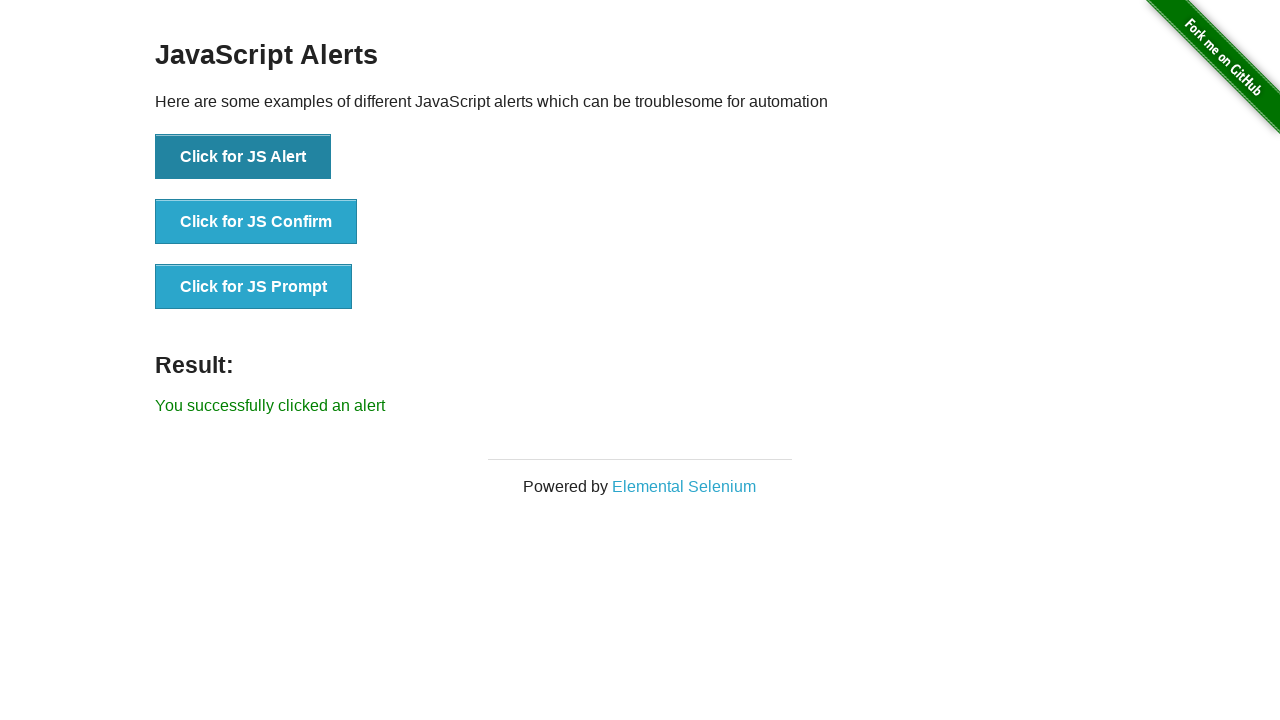

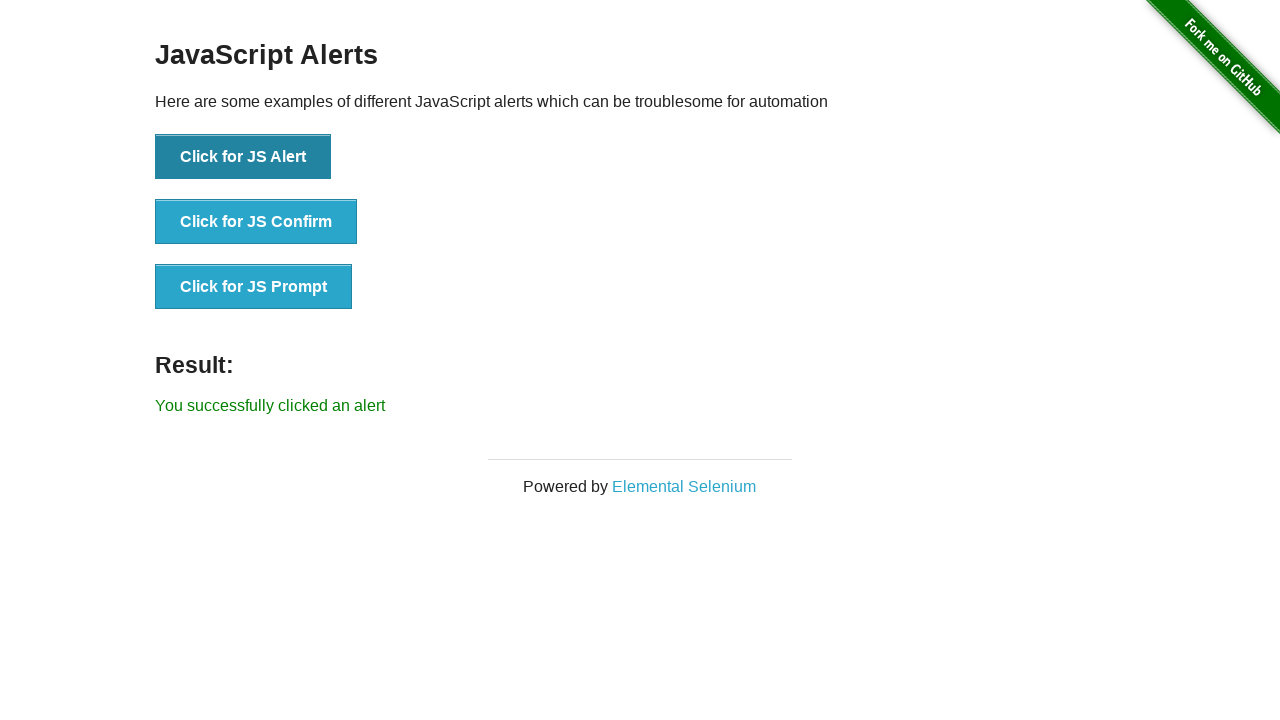